Tests window handling by opening a new window, switching to it, and then returning to the main window

Starting URL: https://the-internet.herokuapp.com/windows

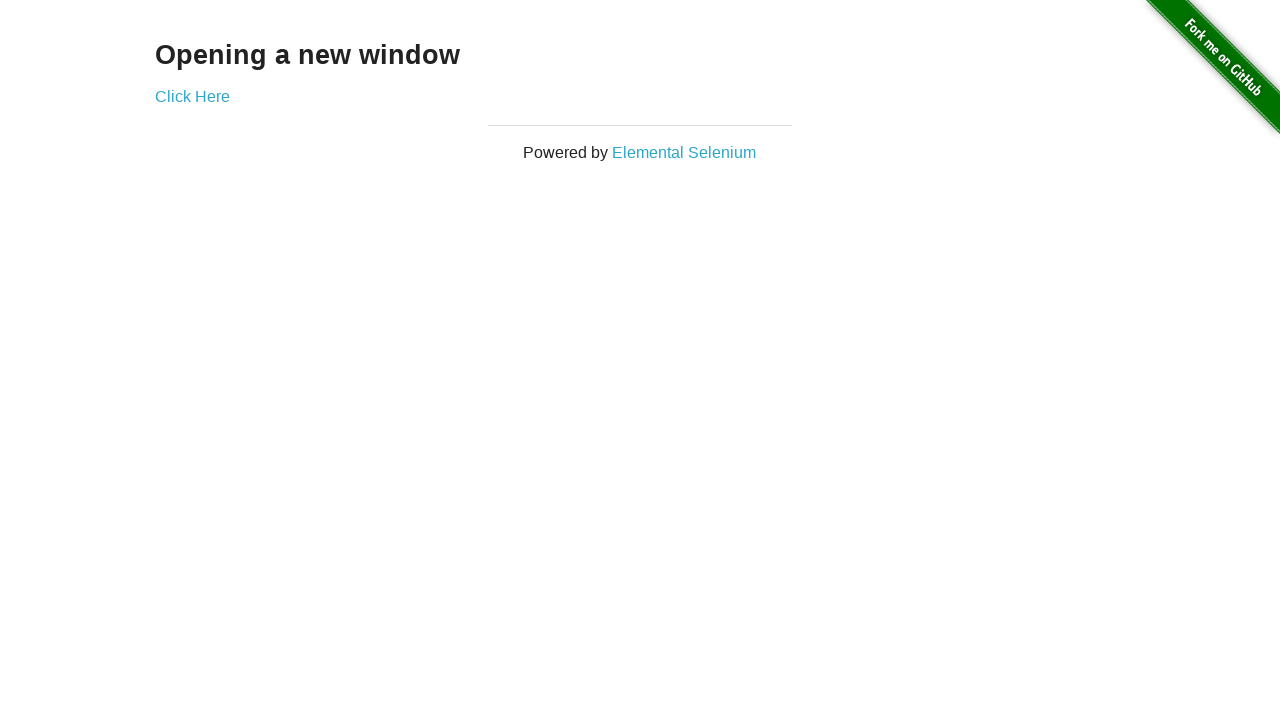

Clicked 'Click Here' link to open new window at (192, 96) on text='Click Here'
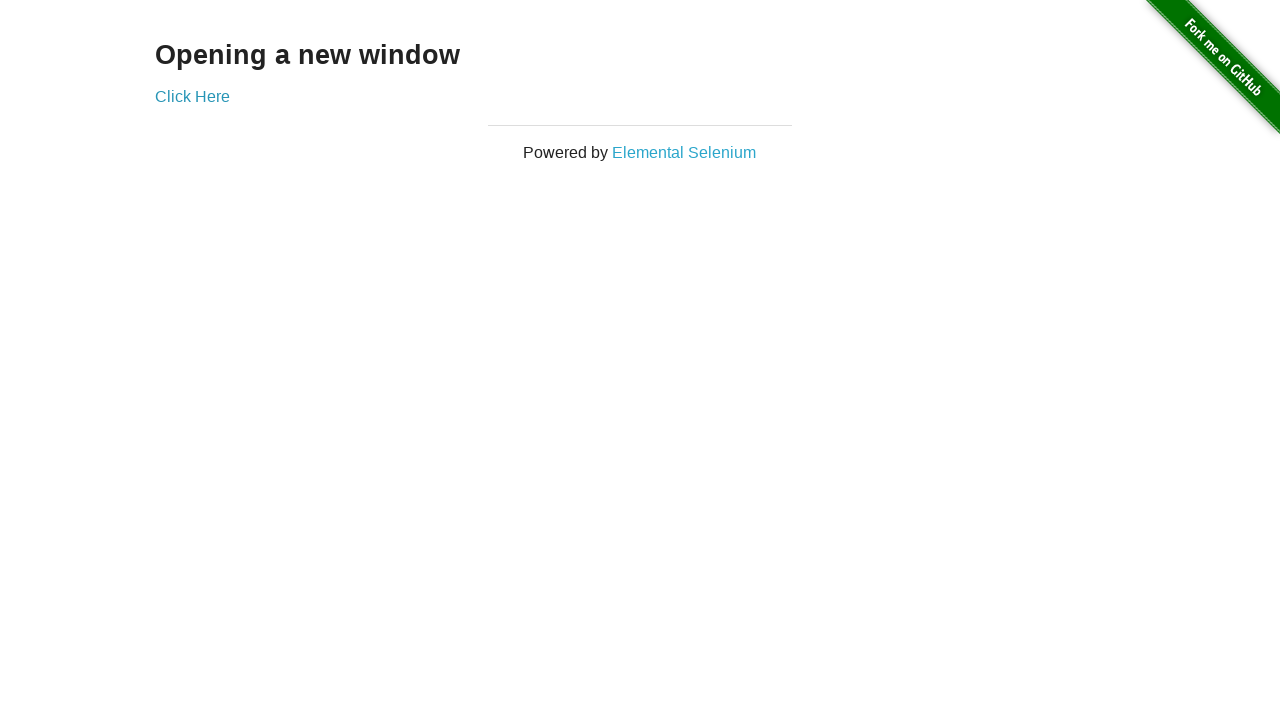

New window loaded completely
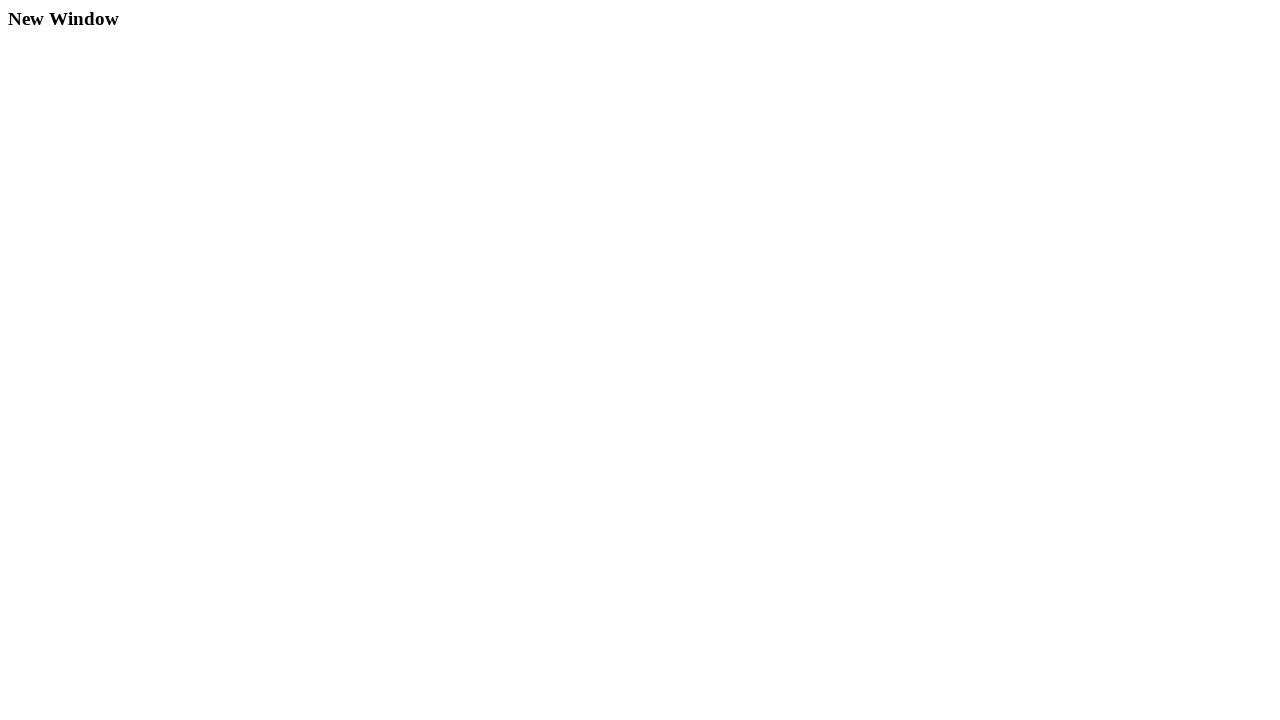

Retrieved new window title: 'New Window'
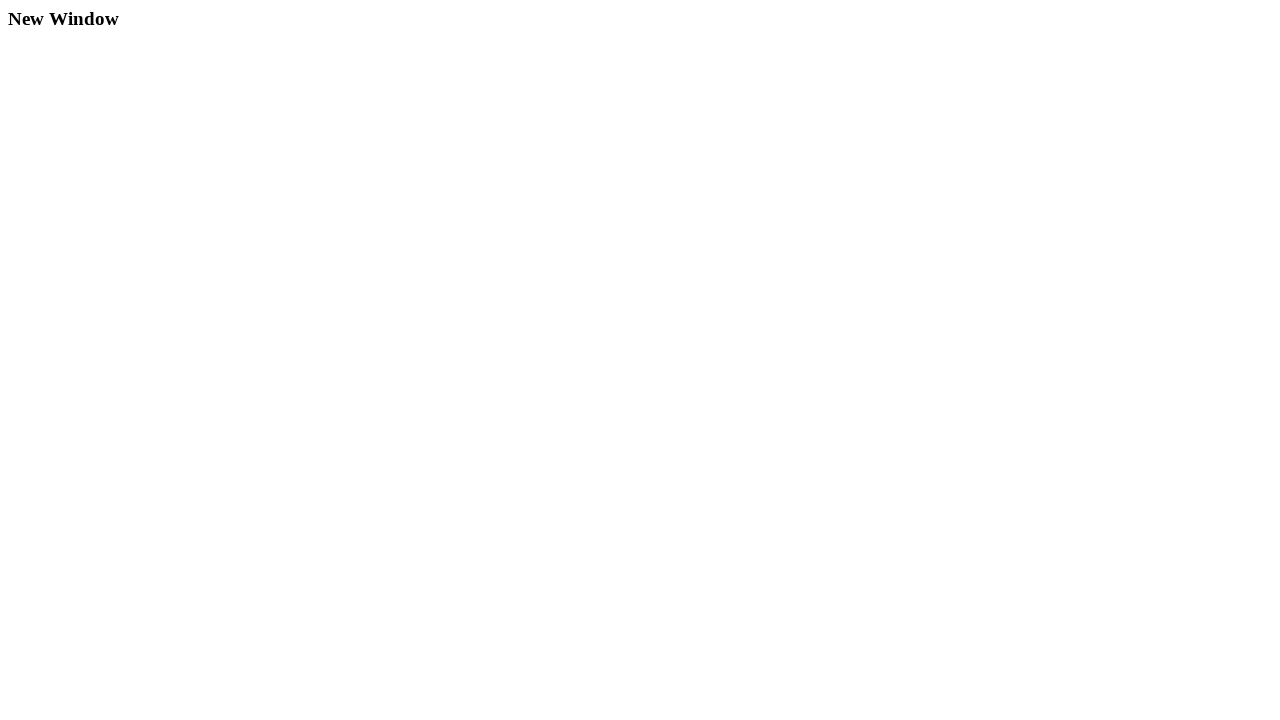

Closed the new window
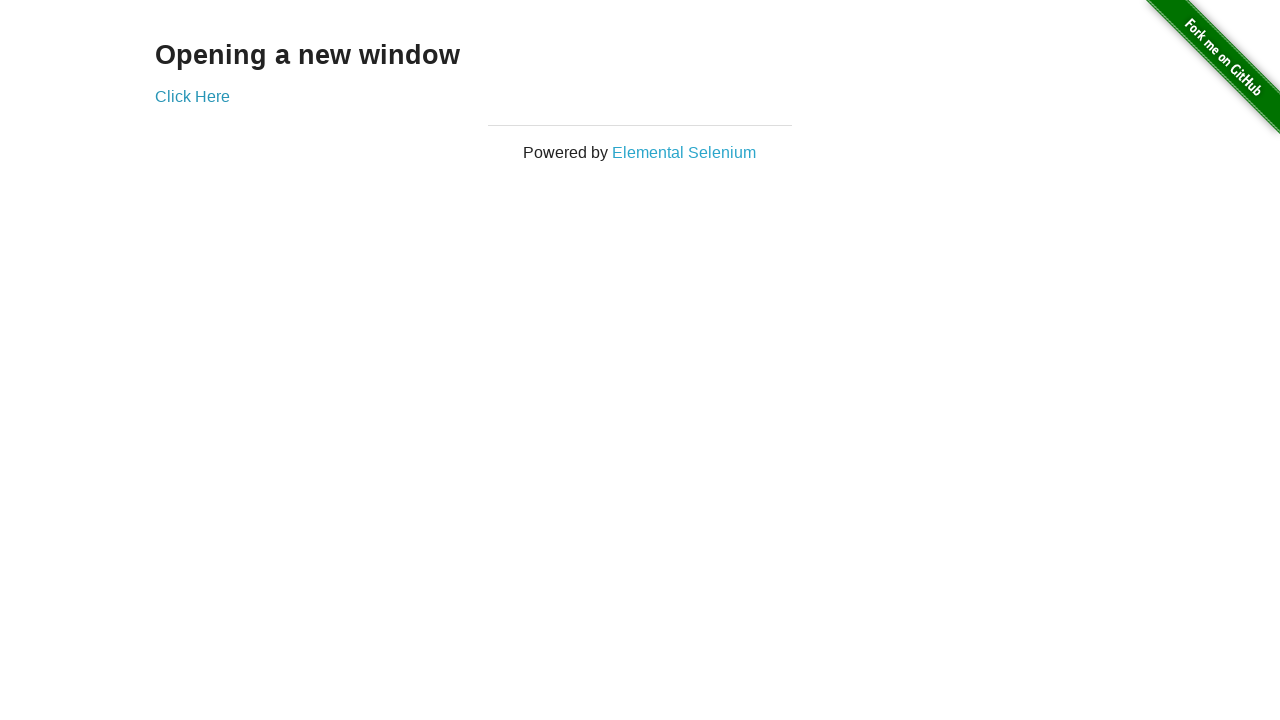

Retrieved main window title: 'The Internet'
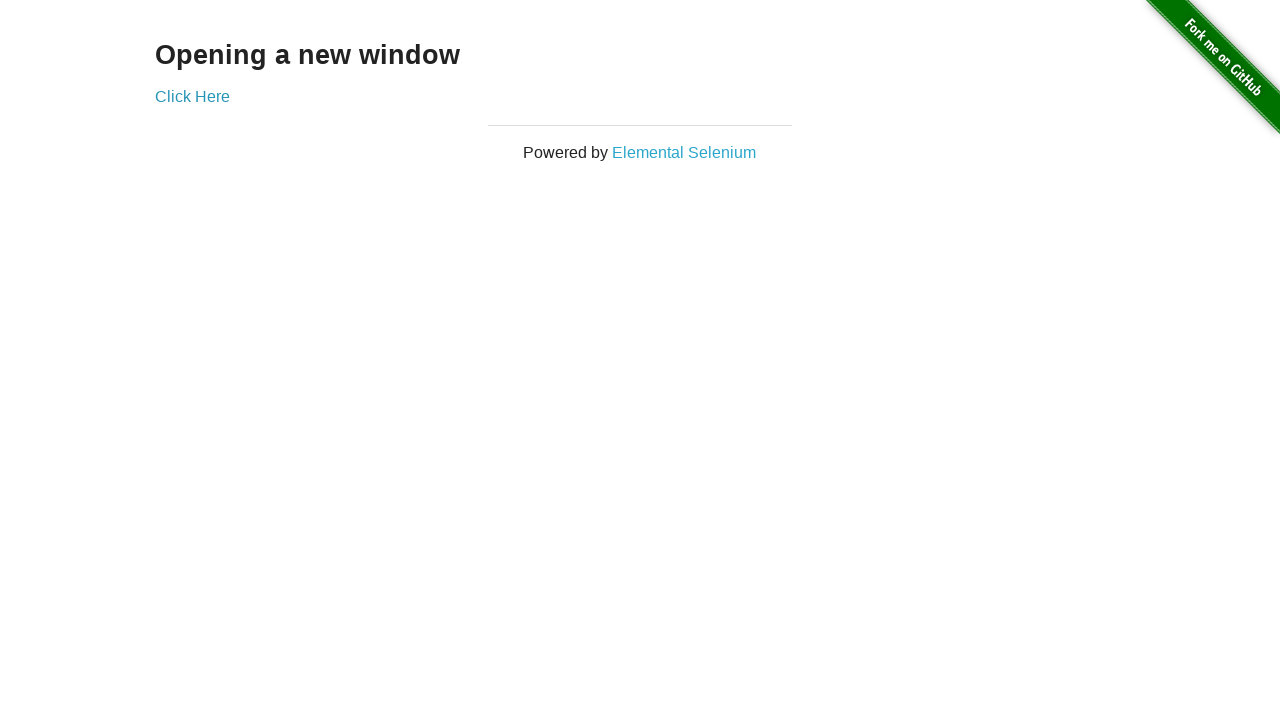

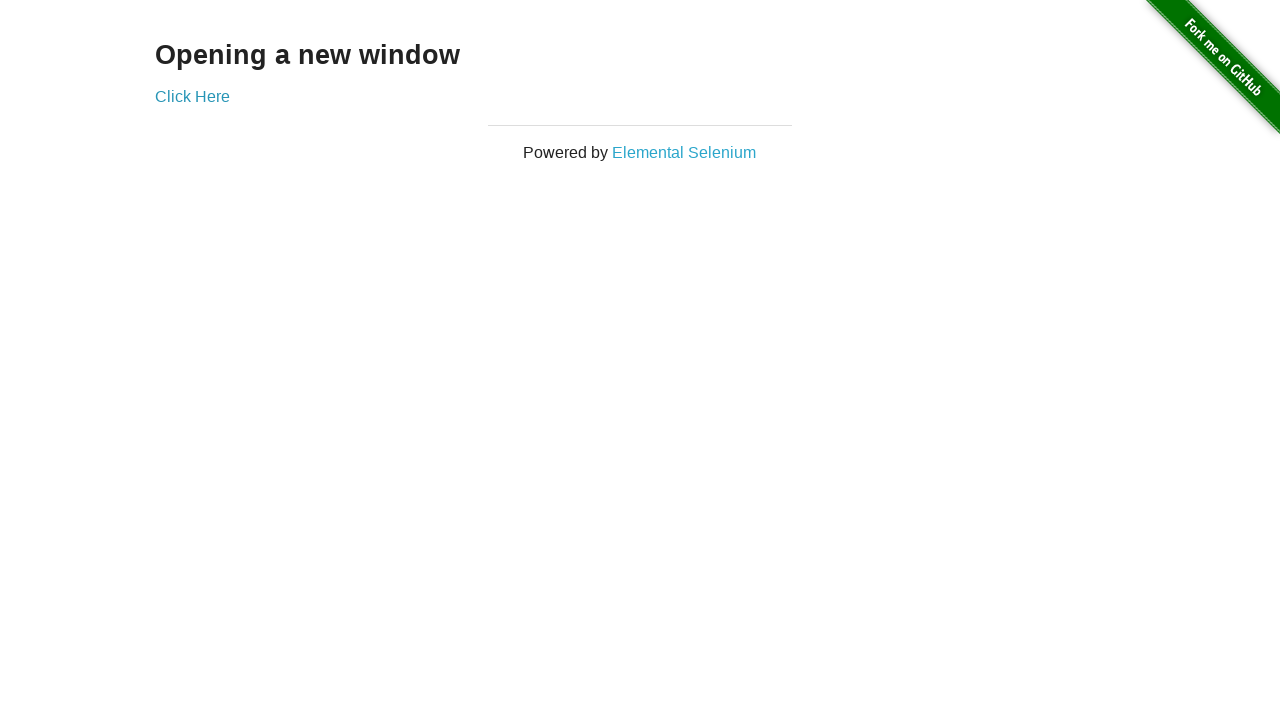